Tests that a locked out user receives an appropriate error message when attempting to login using XPath selector

Starting URL: https://www.saucedemo.com/

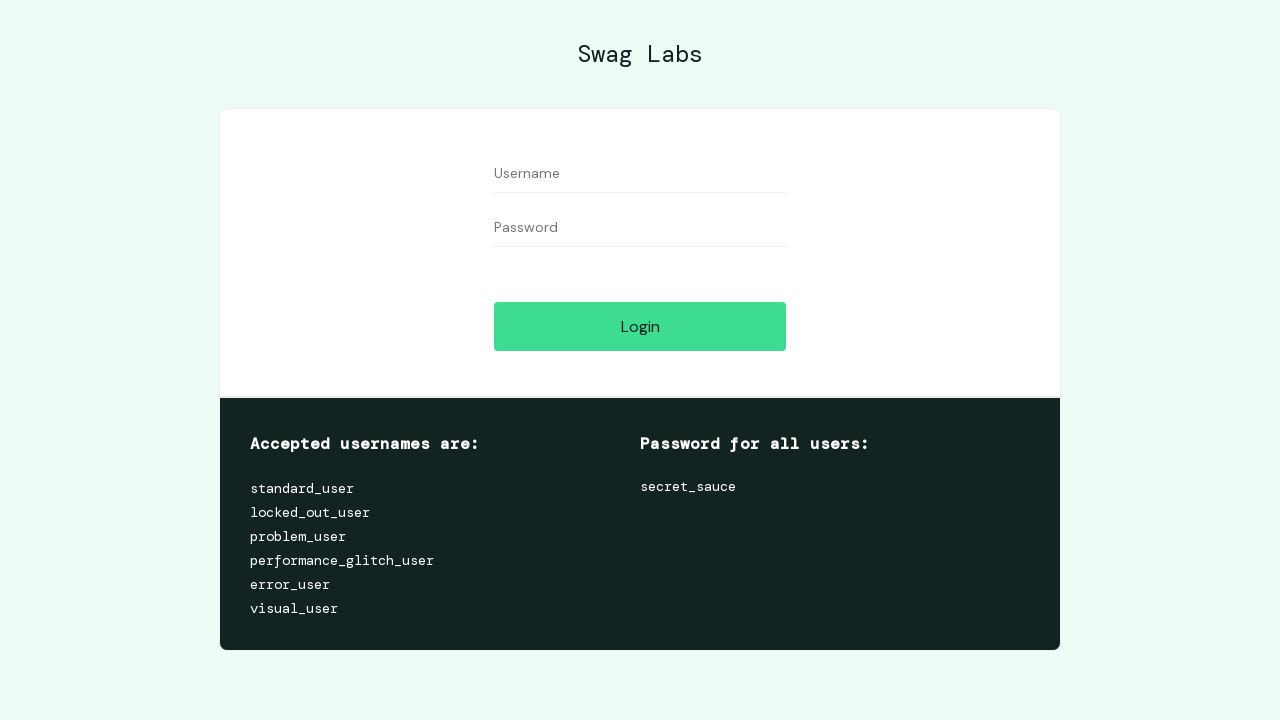

Filled username field with 'locked_out_user' on #user-name
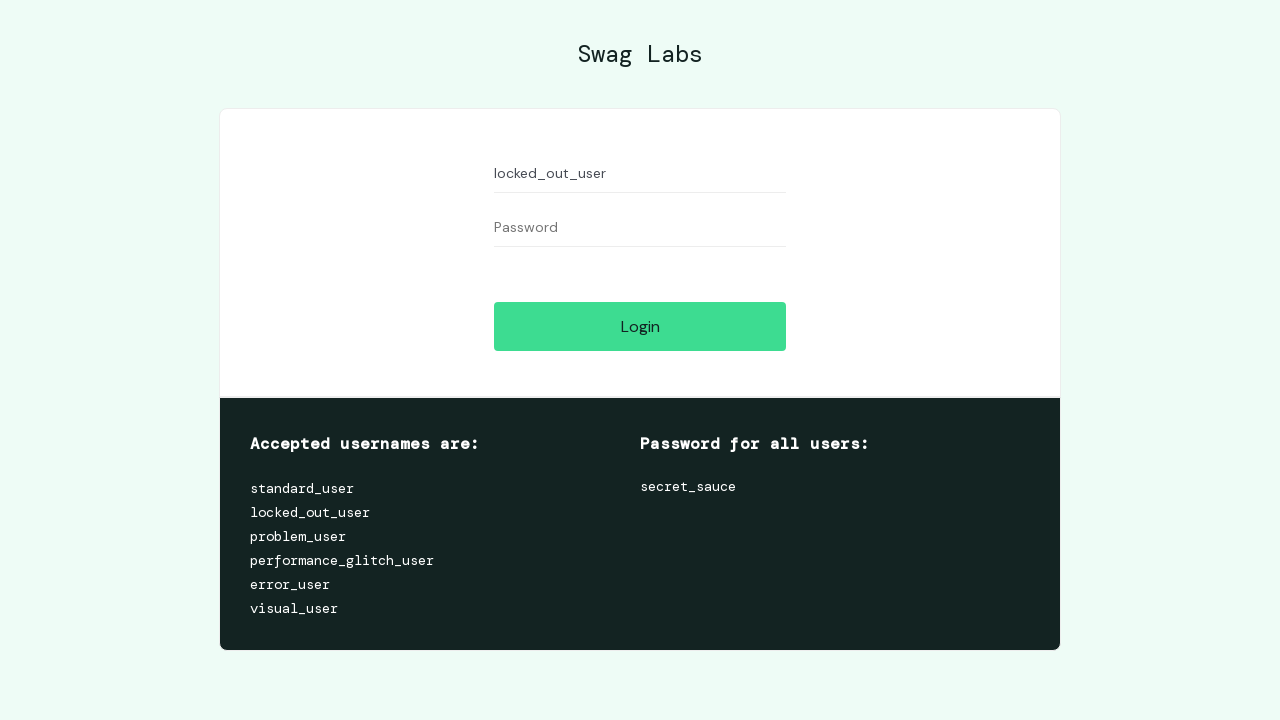

Filled password field with 'secret_sauce' on #password
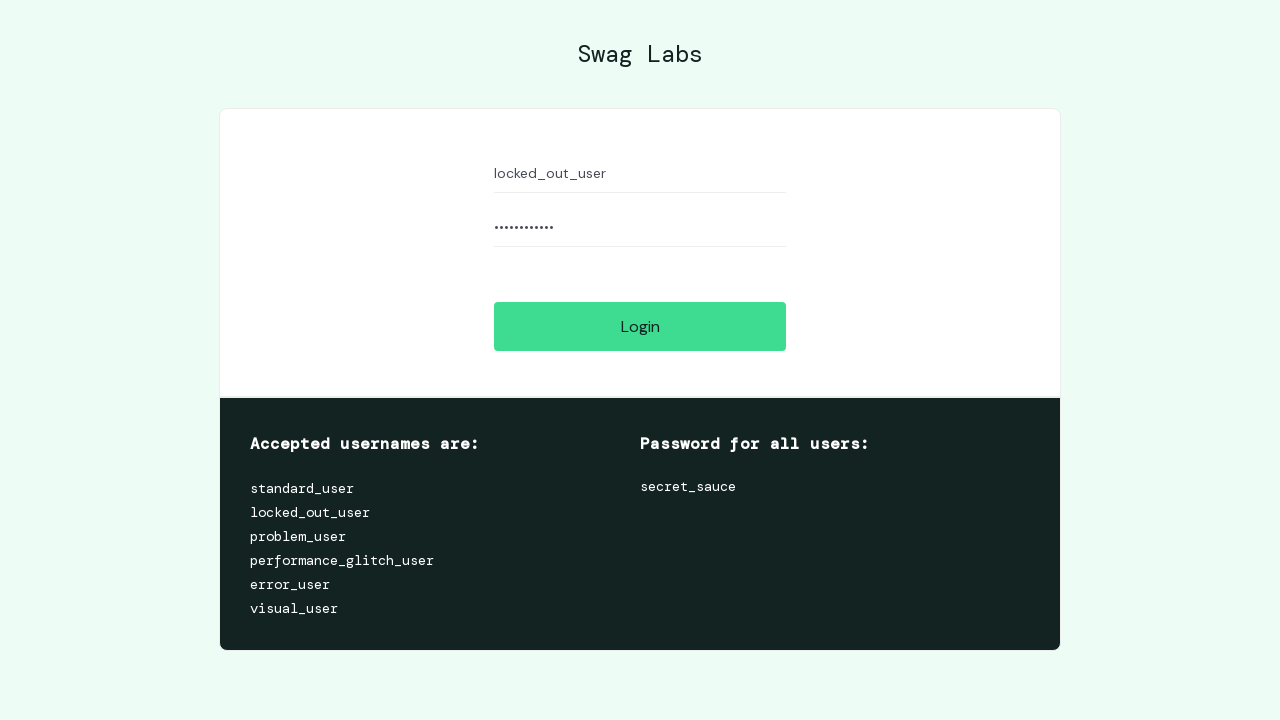

Clicked login button at (640, 326) on [name='login-button']
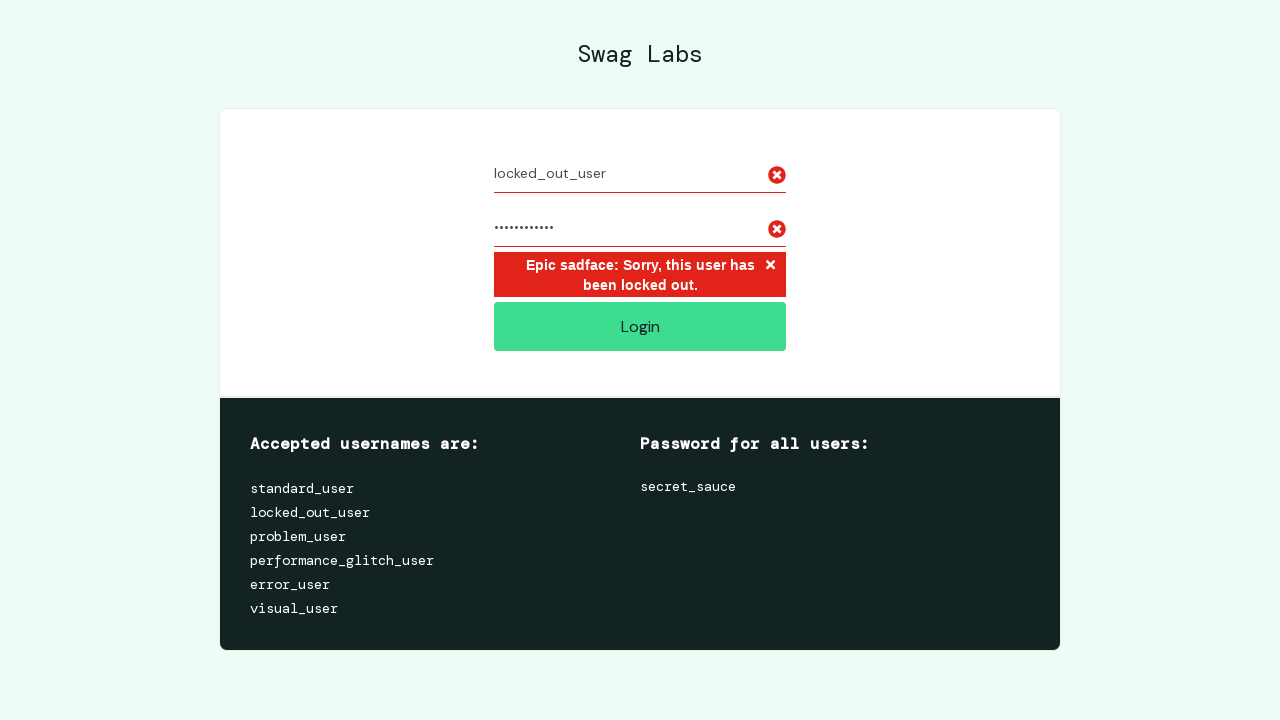

Located error message element using XPath
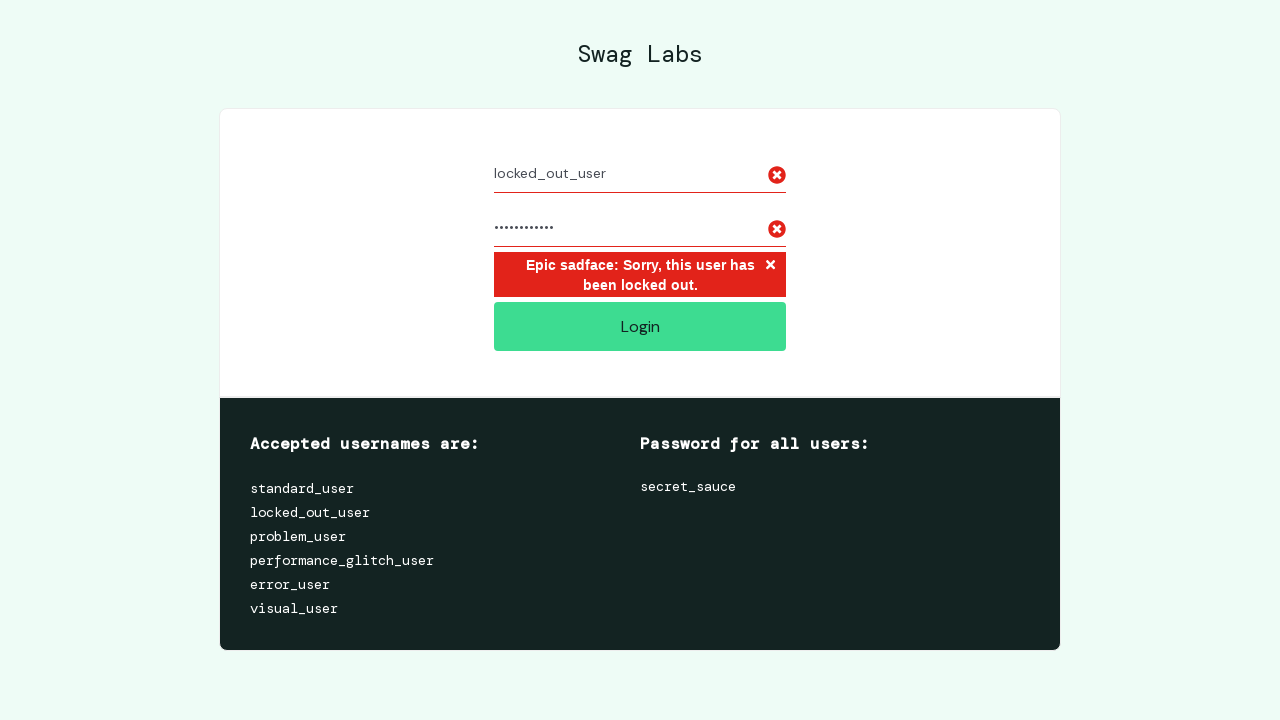

Verified locked out user error message is displayed
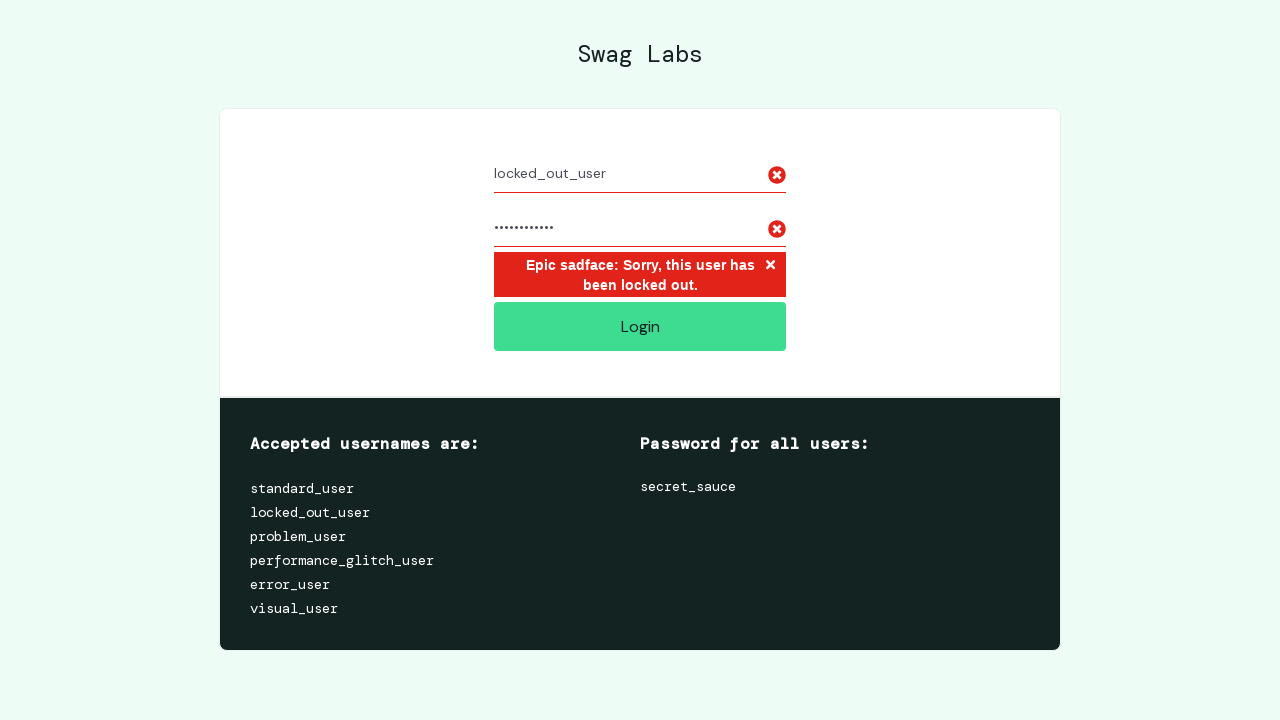

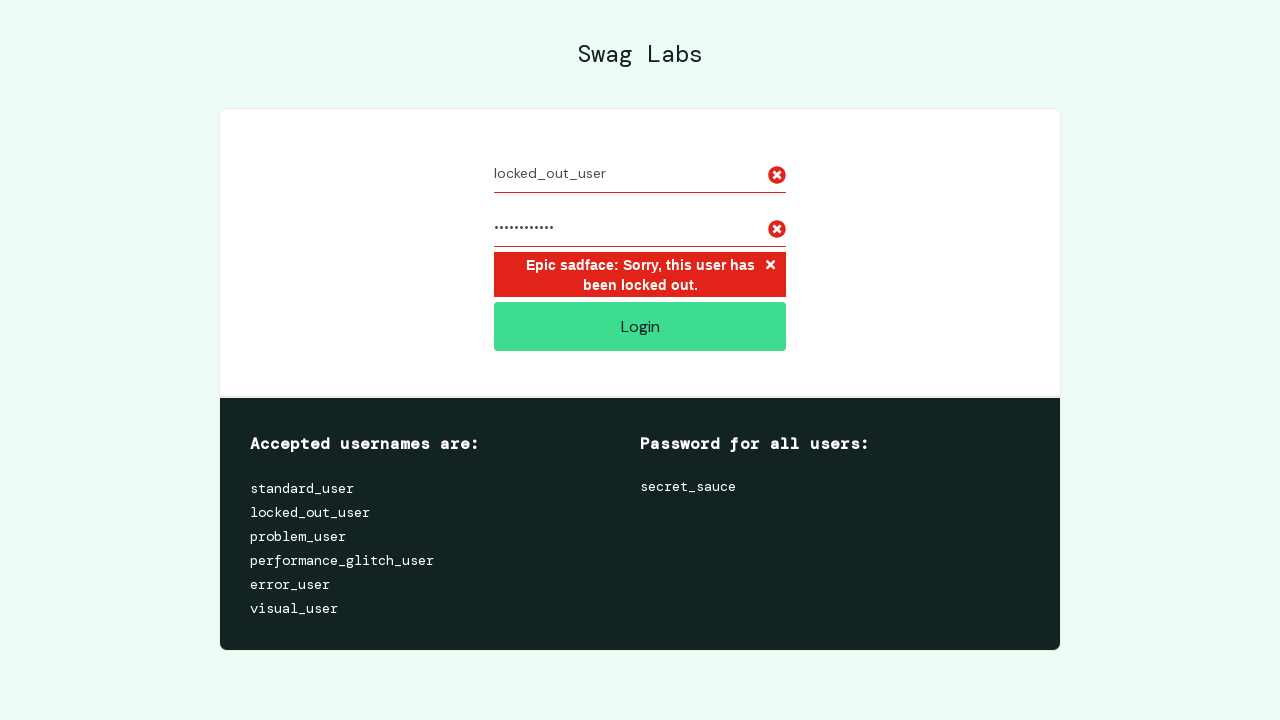